Tests double-click functionality on a button and verifies the resulting text message

Starting URL: https://automationfc.github.io/basic-form/index.html

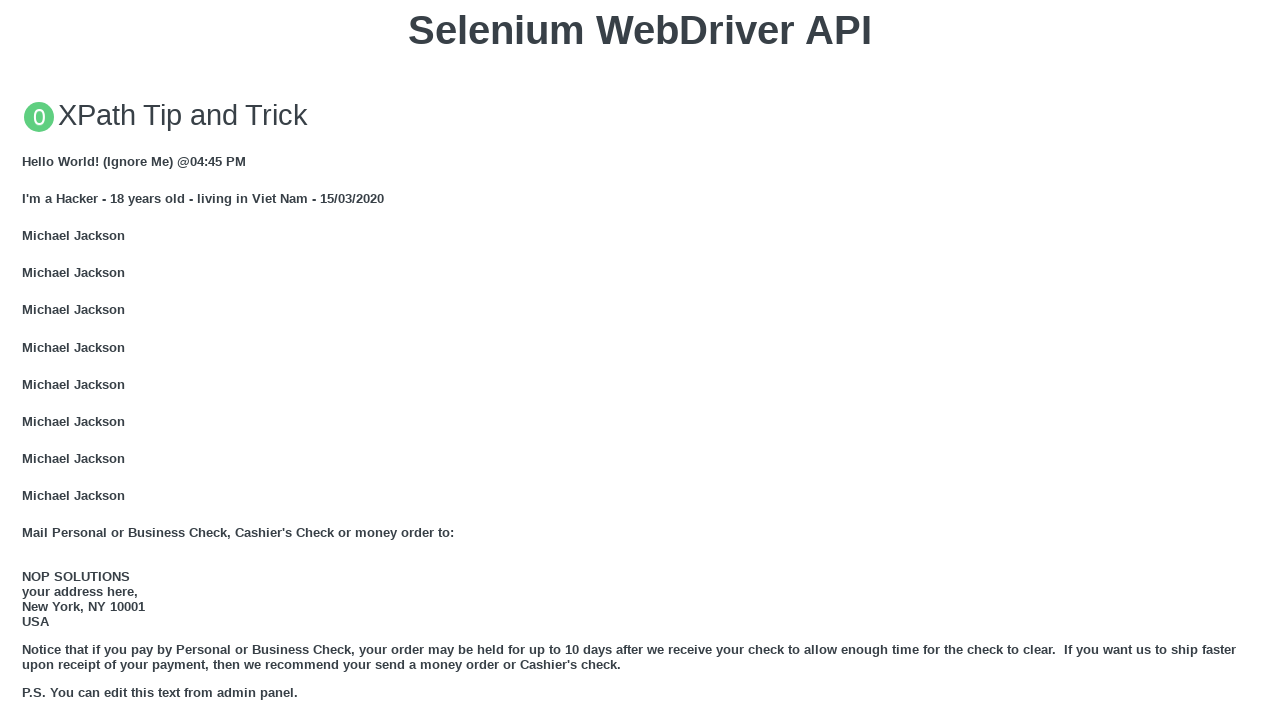

Scrolled double-click button into view
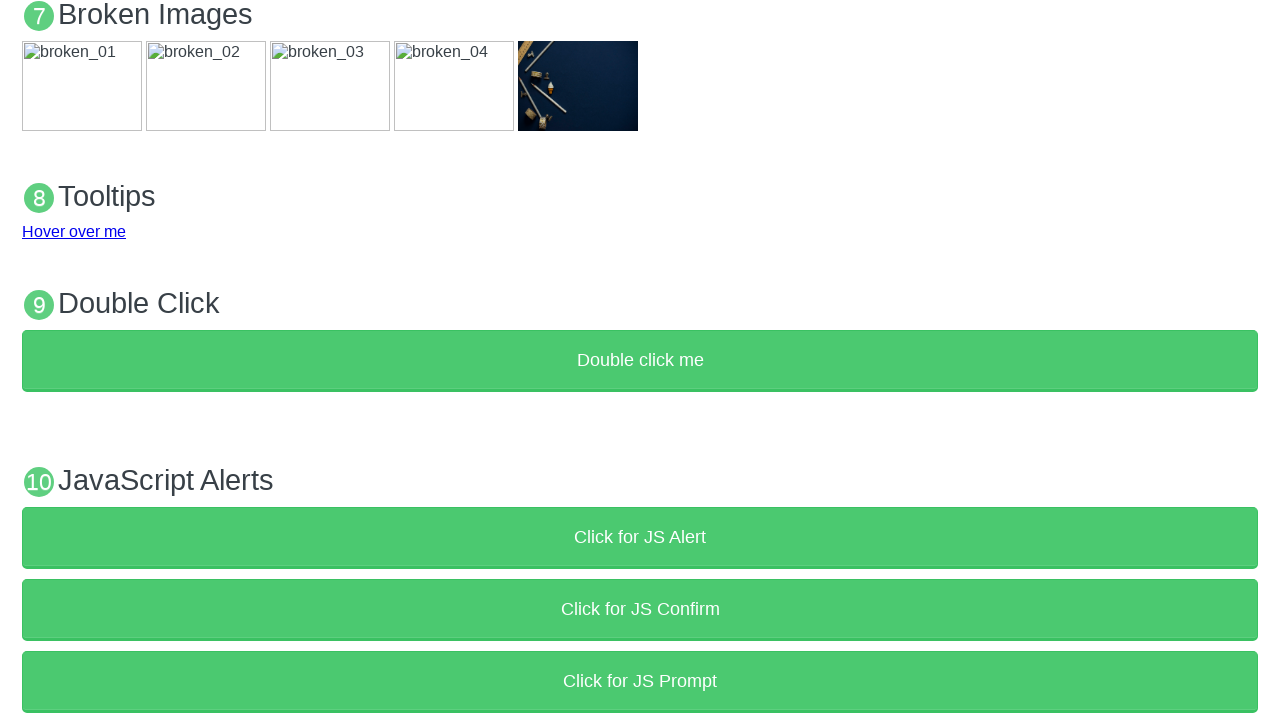

Double-clicked the button at (640, 361) on xpath=//button[text()='Double click me']
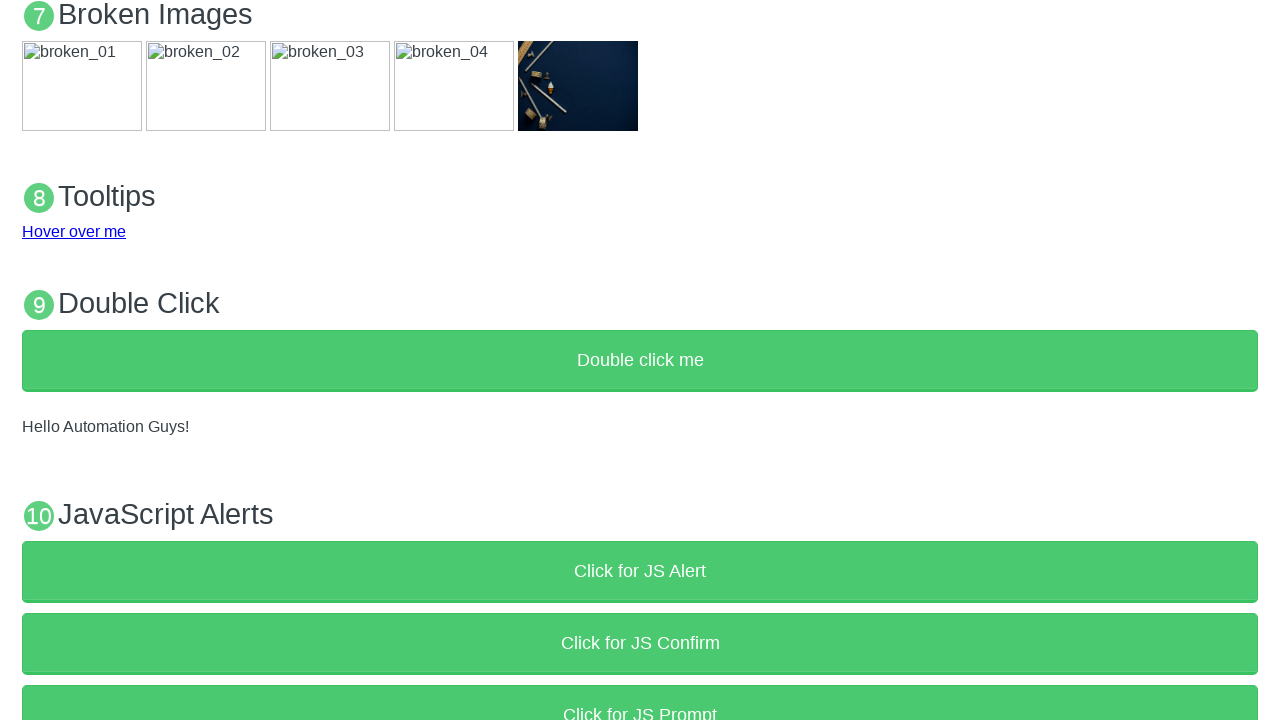

Verified demo text displays 'Hello Automation Guys!'
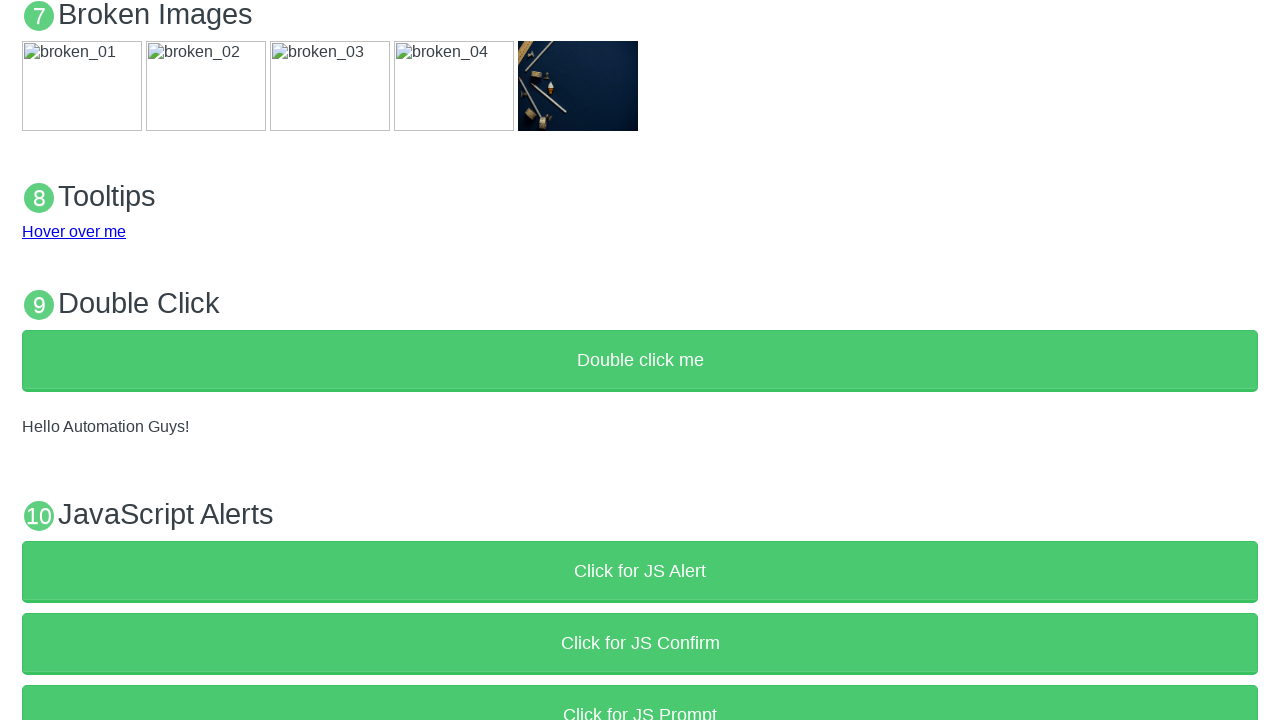

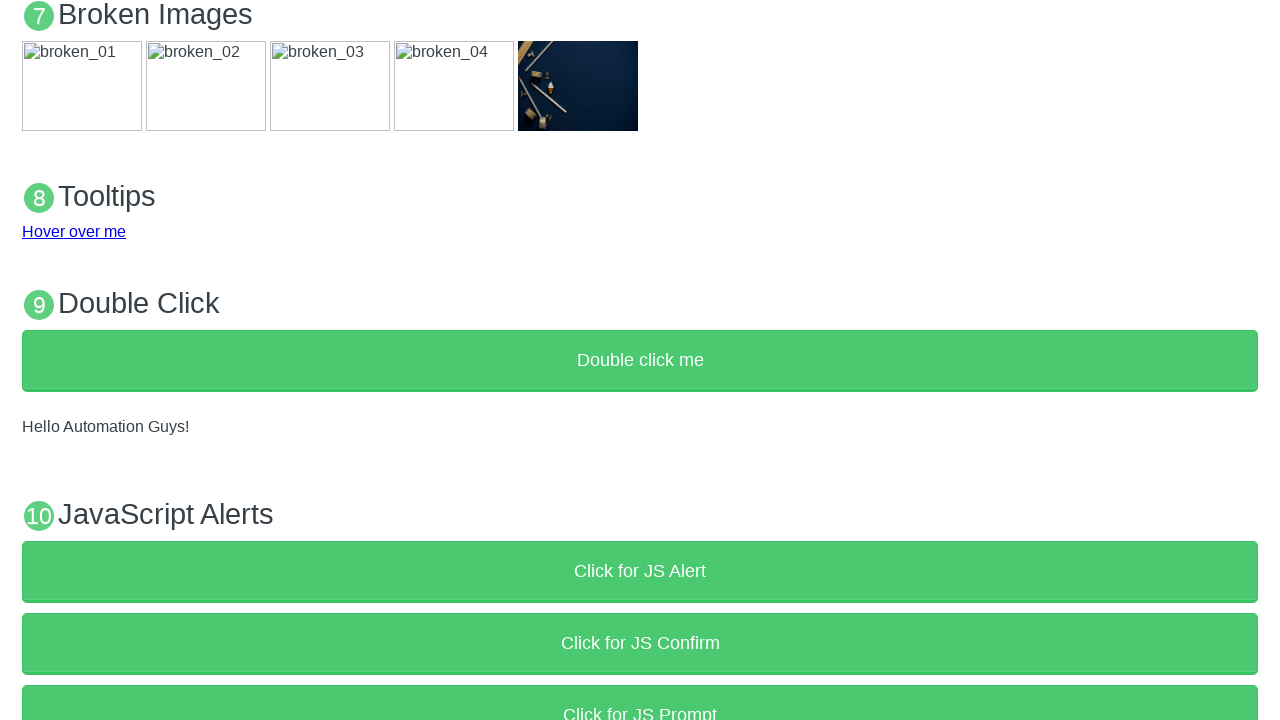